Tests iframe interaction by switching to an iframe, entering text in an input field, and switching back to the main content

Starting URL: http://demo.automationtesting.in/Frames.html

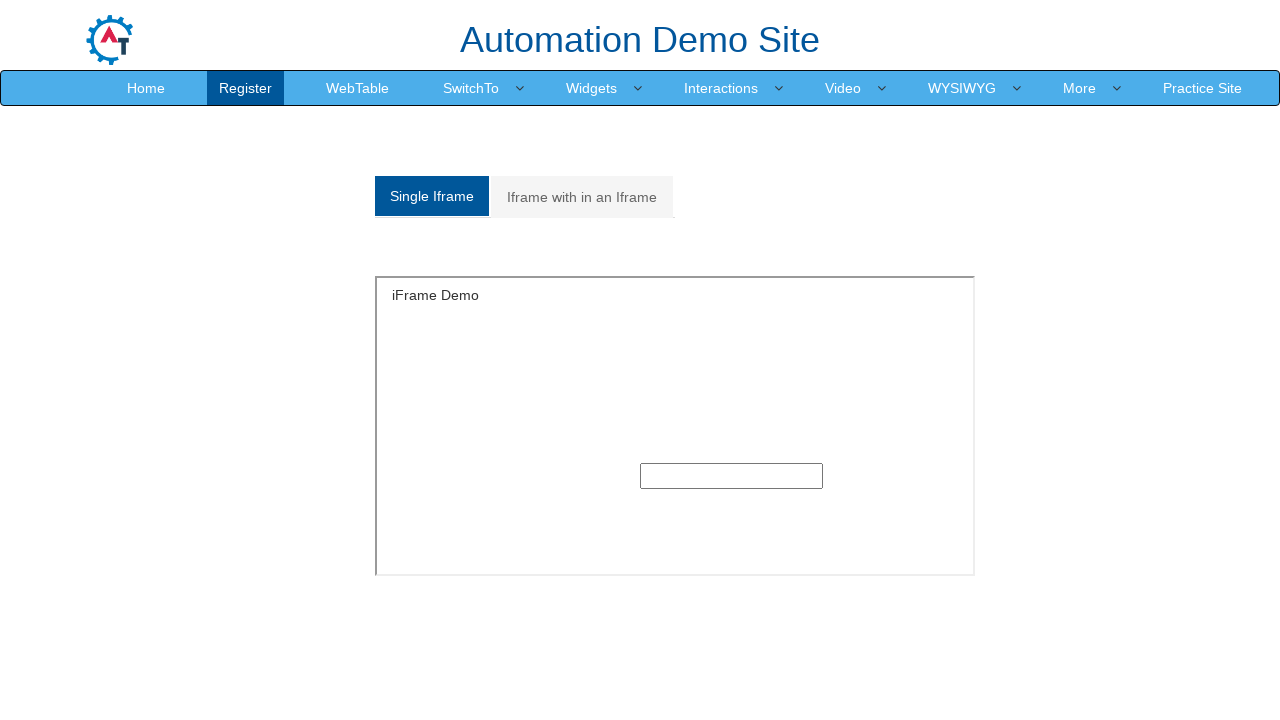

Clicked on 'Single Iframe' link at (432, 196) on xpath=//a[text()='Single Iframe ']
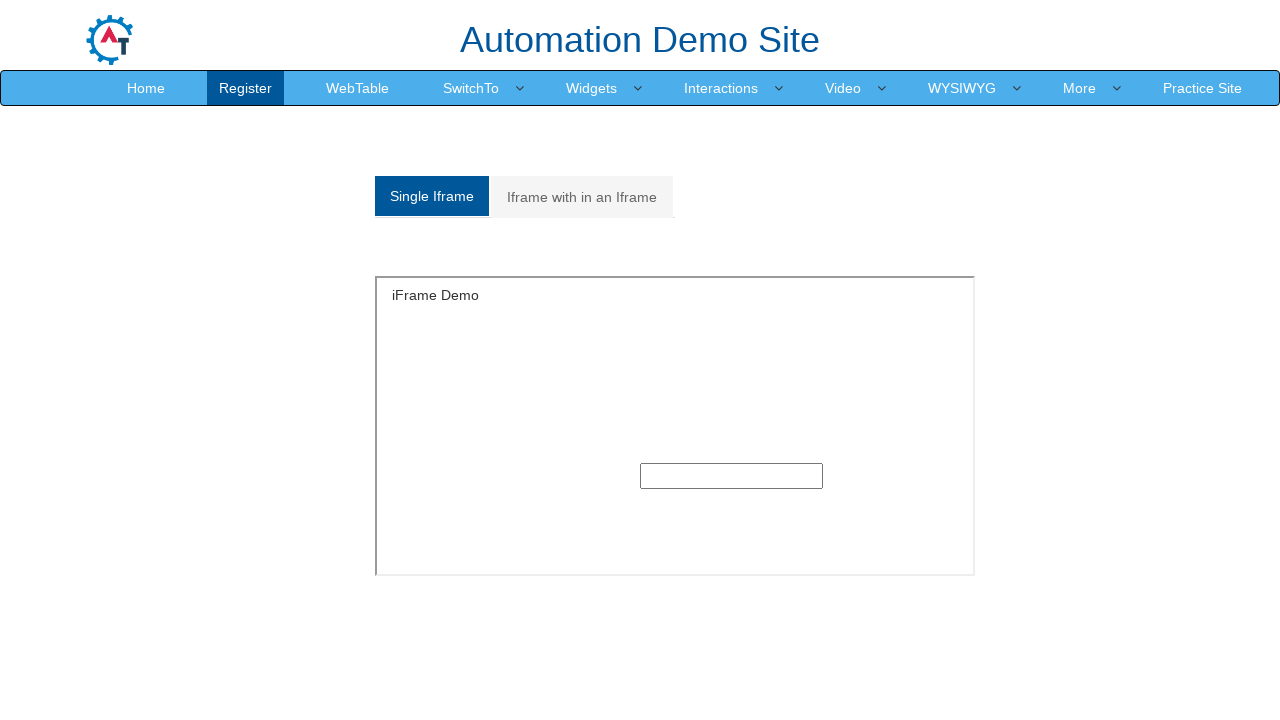

Located iframe with name 'SingleFrame'
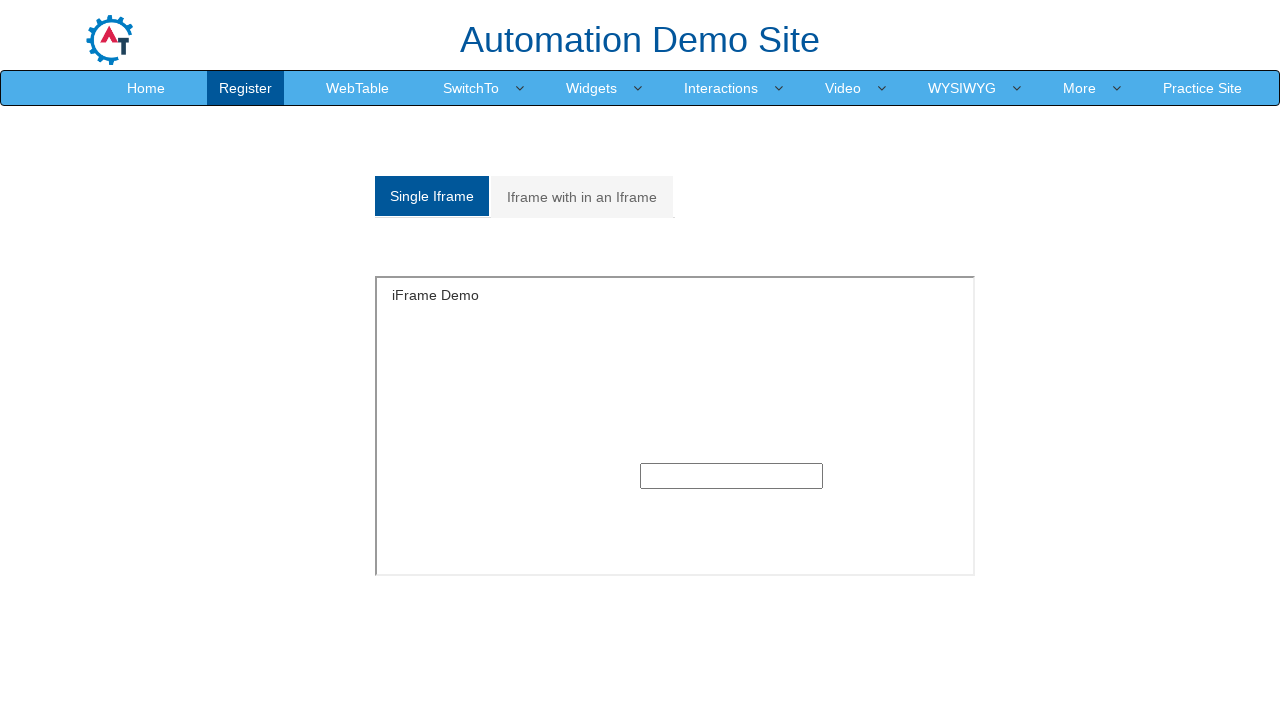

Filled text input field in iframe with 'ABC' on xpath=//iframe[@name='SingleFrame'] >> internal:control=enter-frame >> xpath=//i
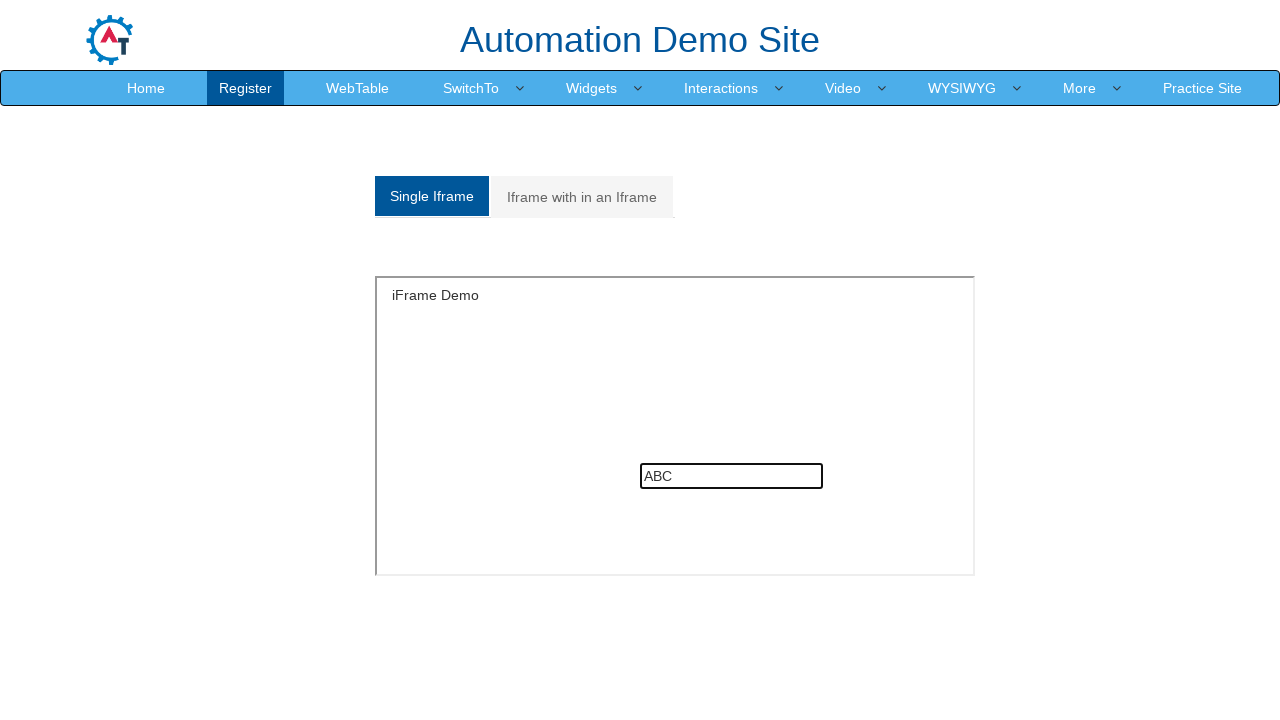

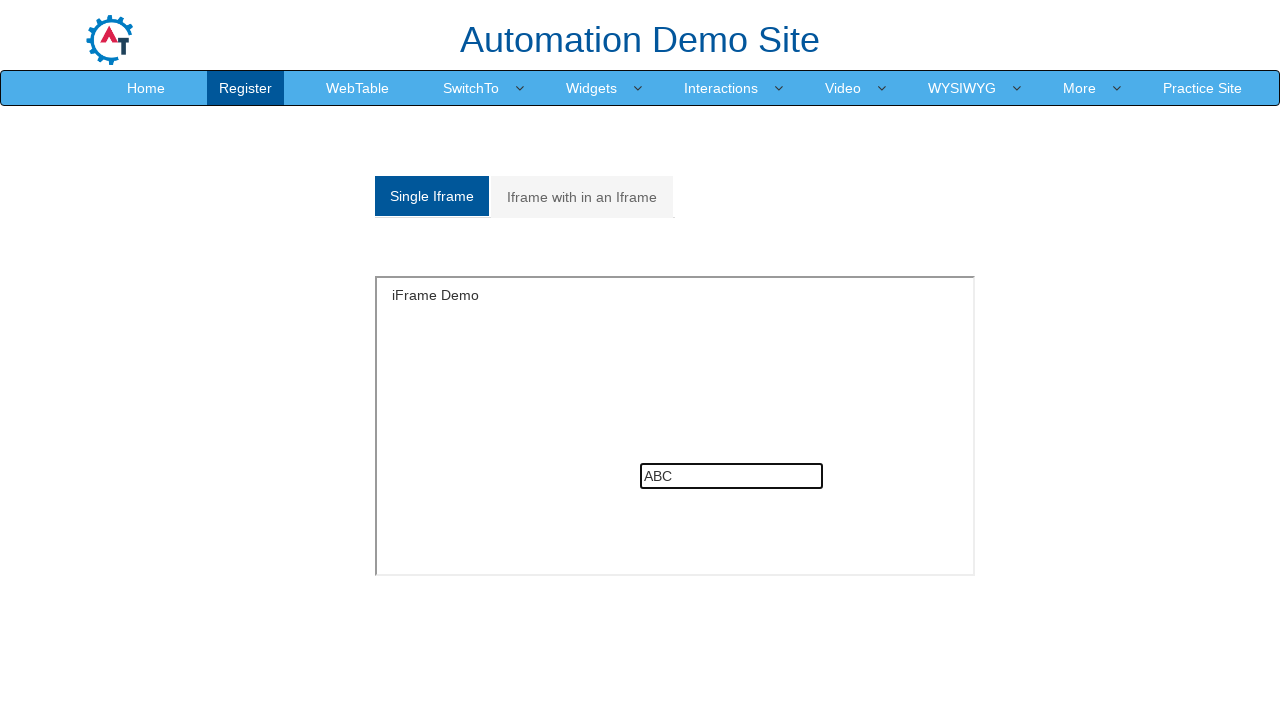